Tests checkbox functionality by clicking to check, verifying it's selected, then unchecking and verifying it's unselected

Starting URL: http://qaclickacademy.com/practice.php

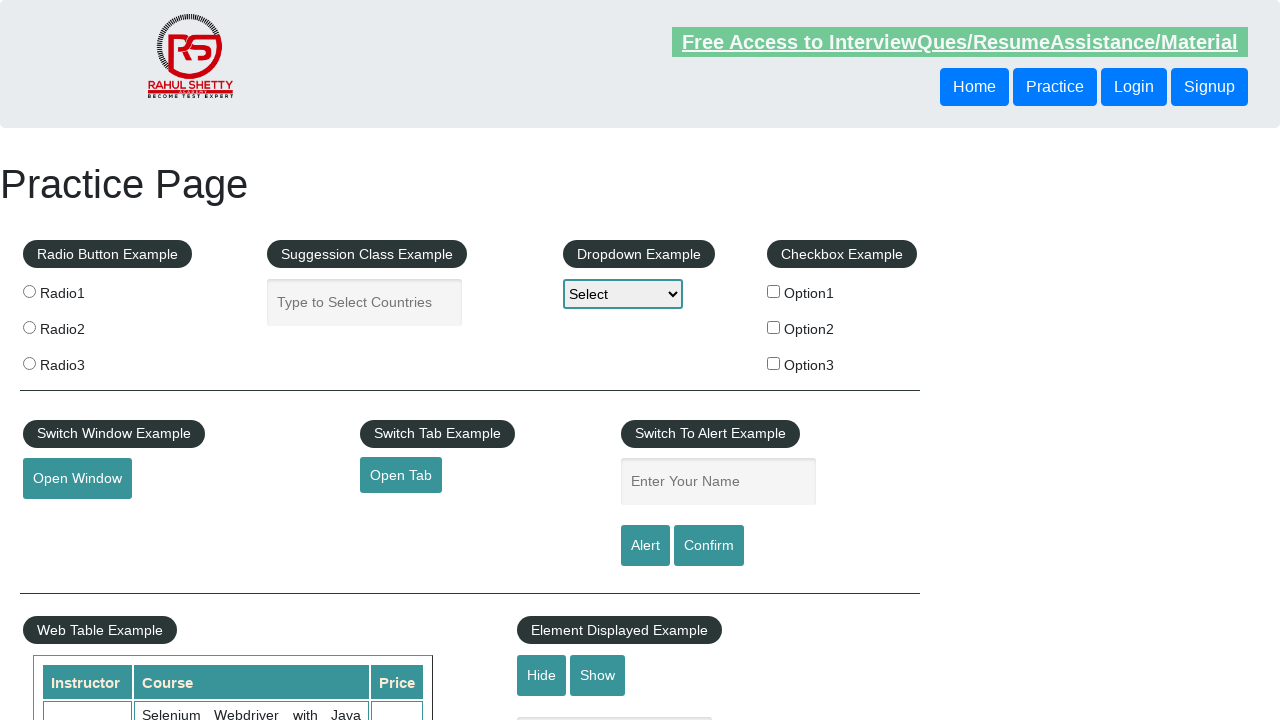

Clicked checkbox to check it at (774, 291) on input#checkBoxOption1
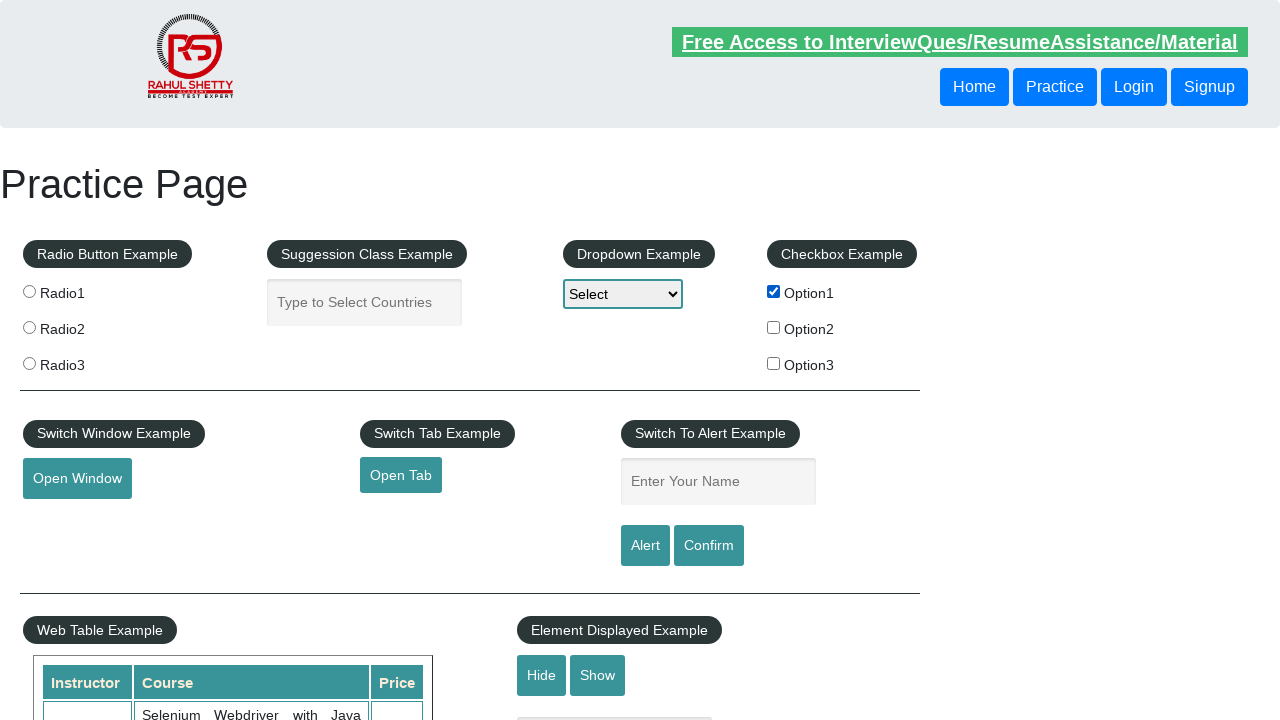

Verified checkbox is checked
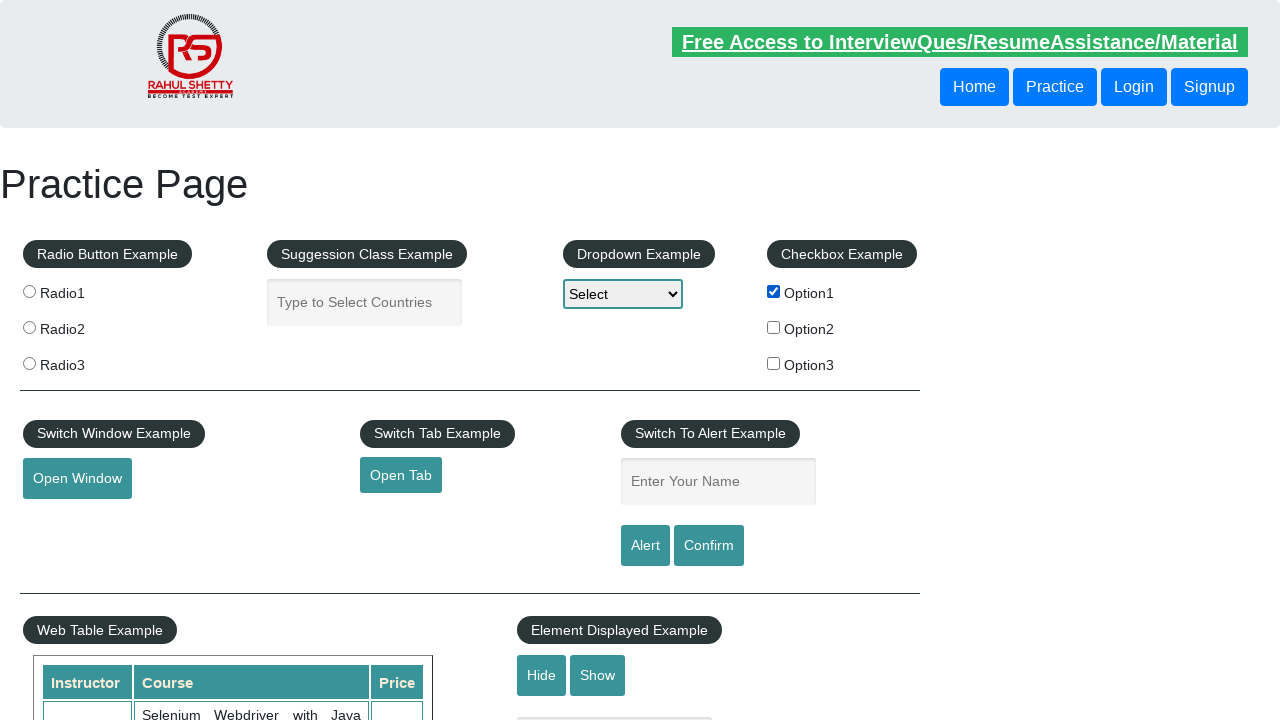

Clicked checkbox to uncheck it at (774, 291) on input#checkBoxOption1
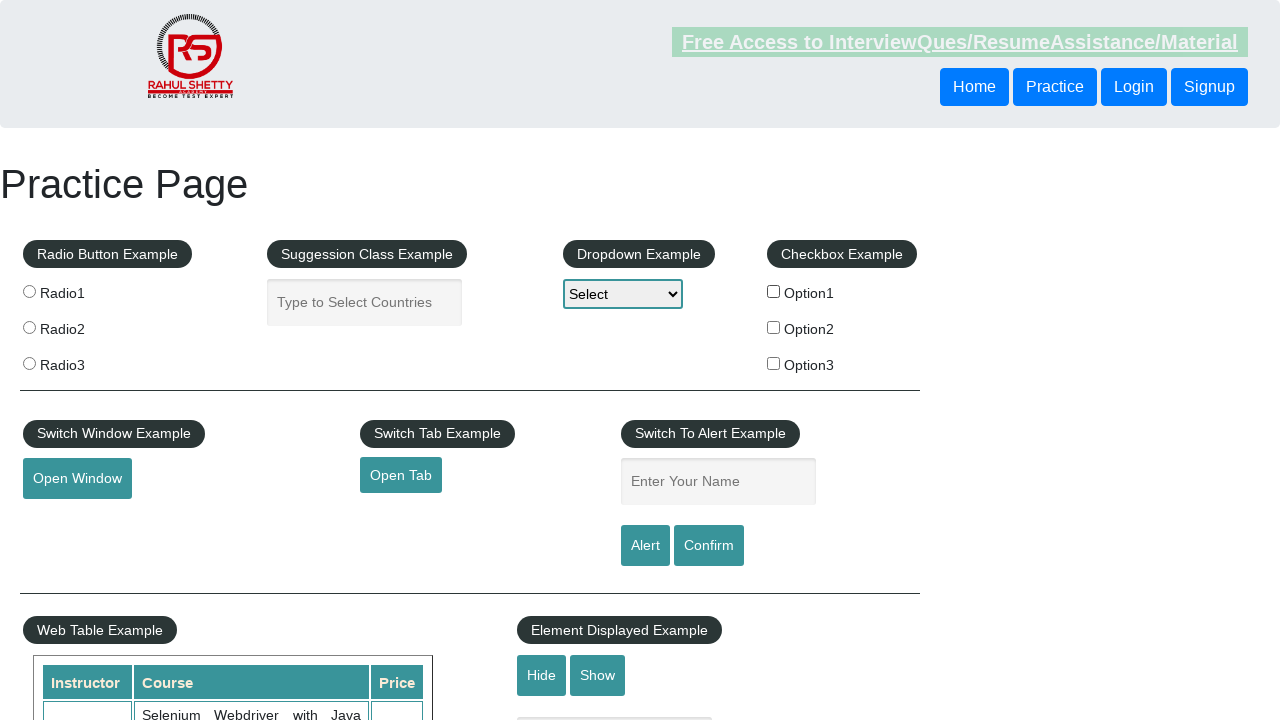

Verified checkbox is unchecked
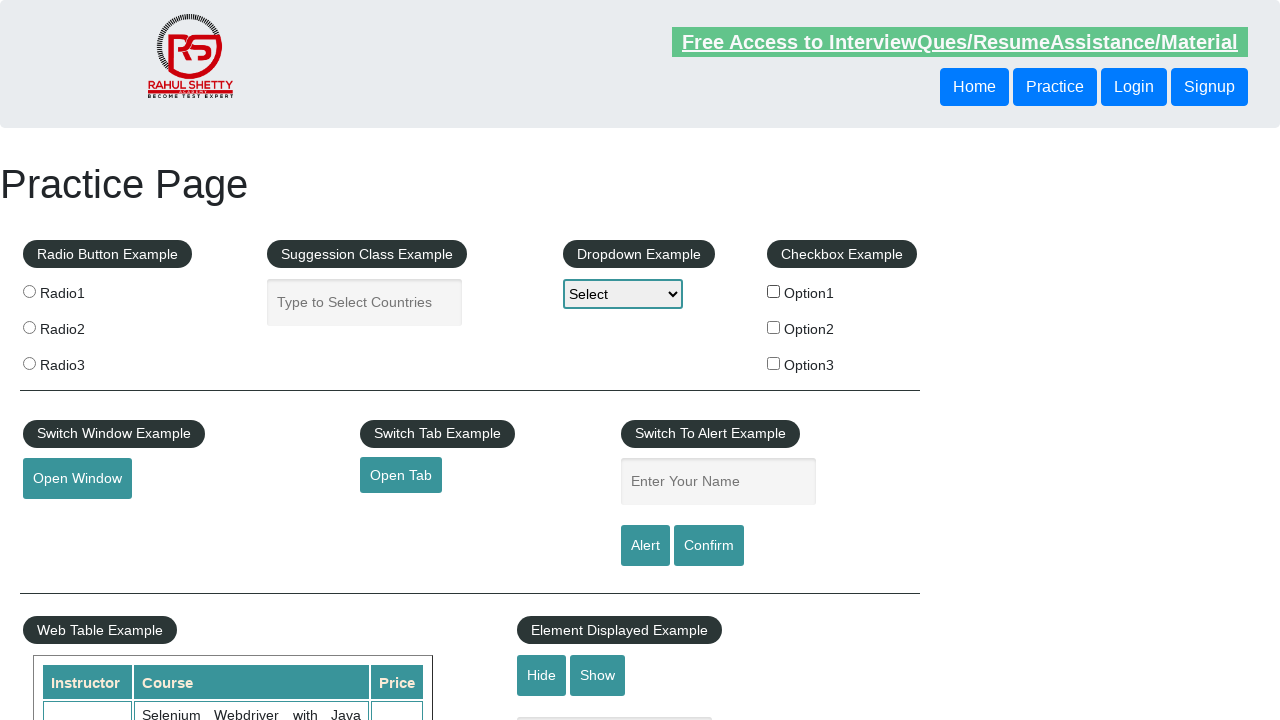

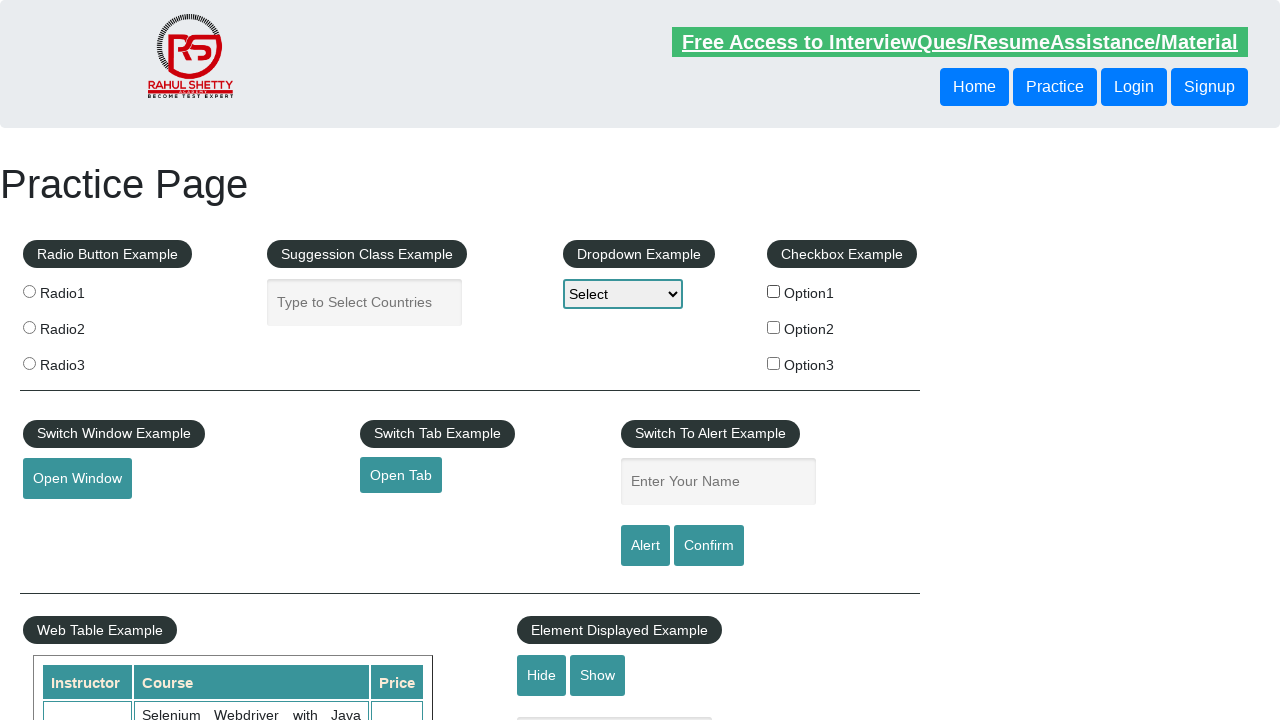